Tests UI controls on a practice page including radio buttons, dropdowns, and checkboxes by interacting with various form elements

Starting URL: https://rahulshettyacademy.com/loginpagePractise/

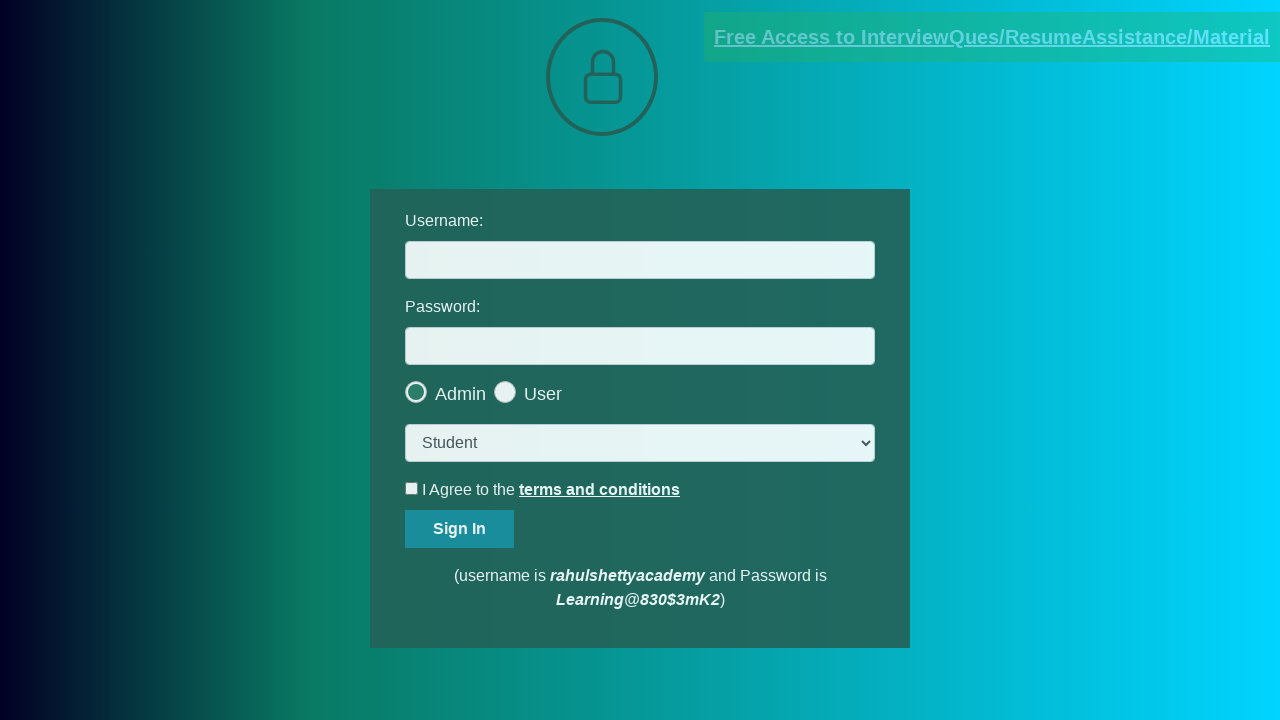

Clicked the last radio button with class 'radiotextsty' at (543, 394) on .radiotextsty >> nth=-1
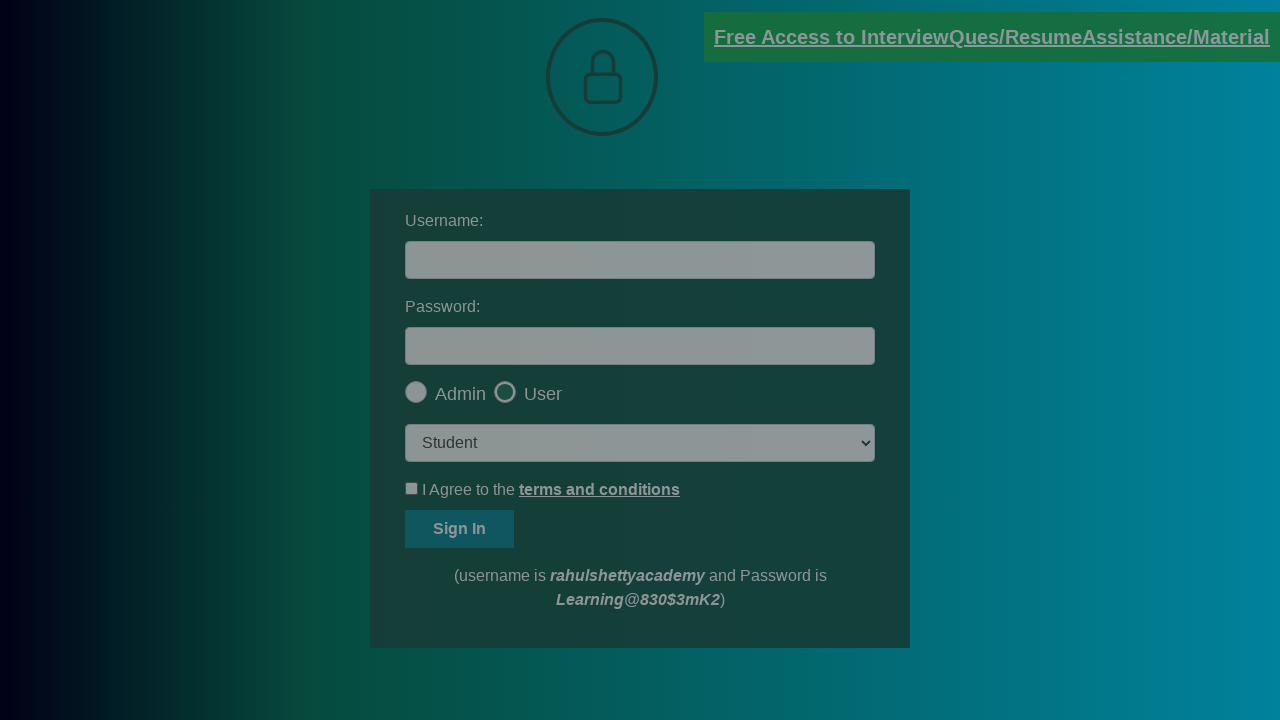

Clicked OK button on popup at (698, 144) on #okayBtn
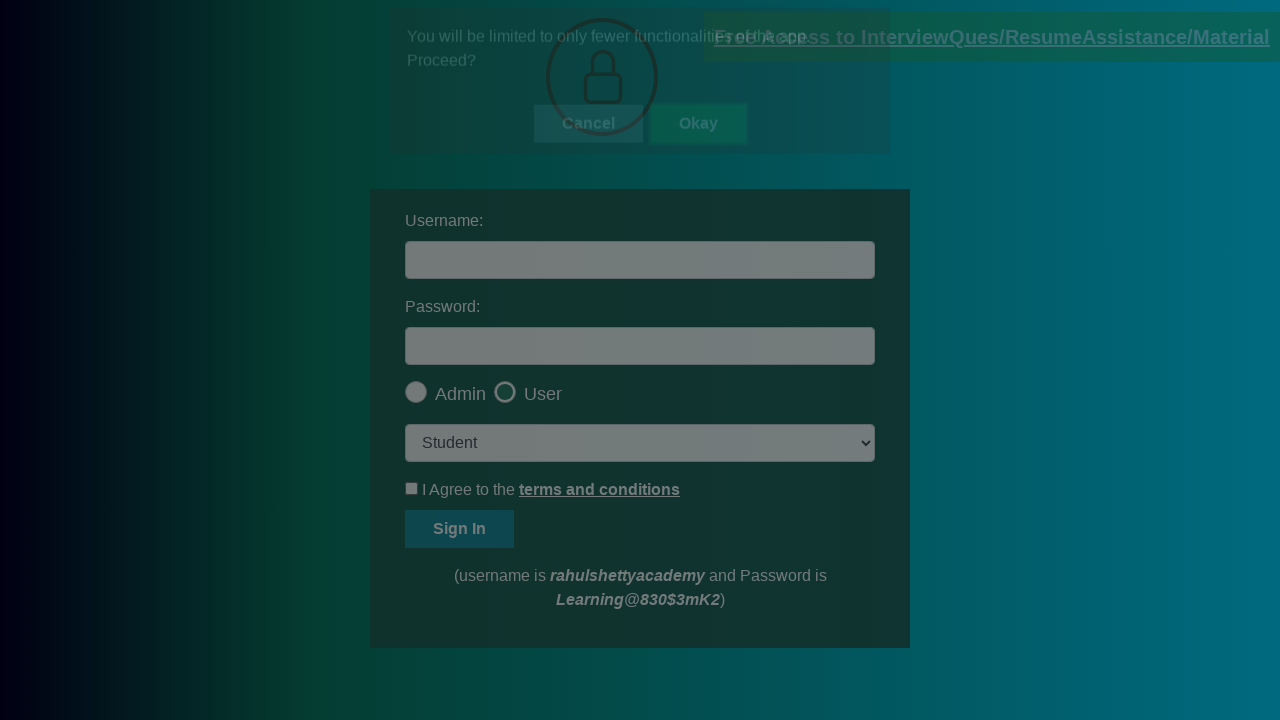

Selected 'consult' option from dropdown on select.form-control
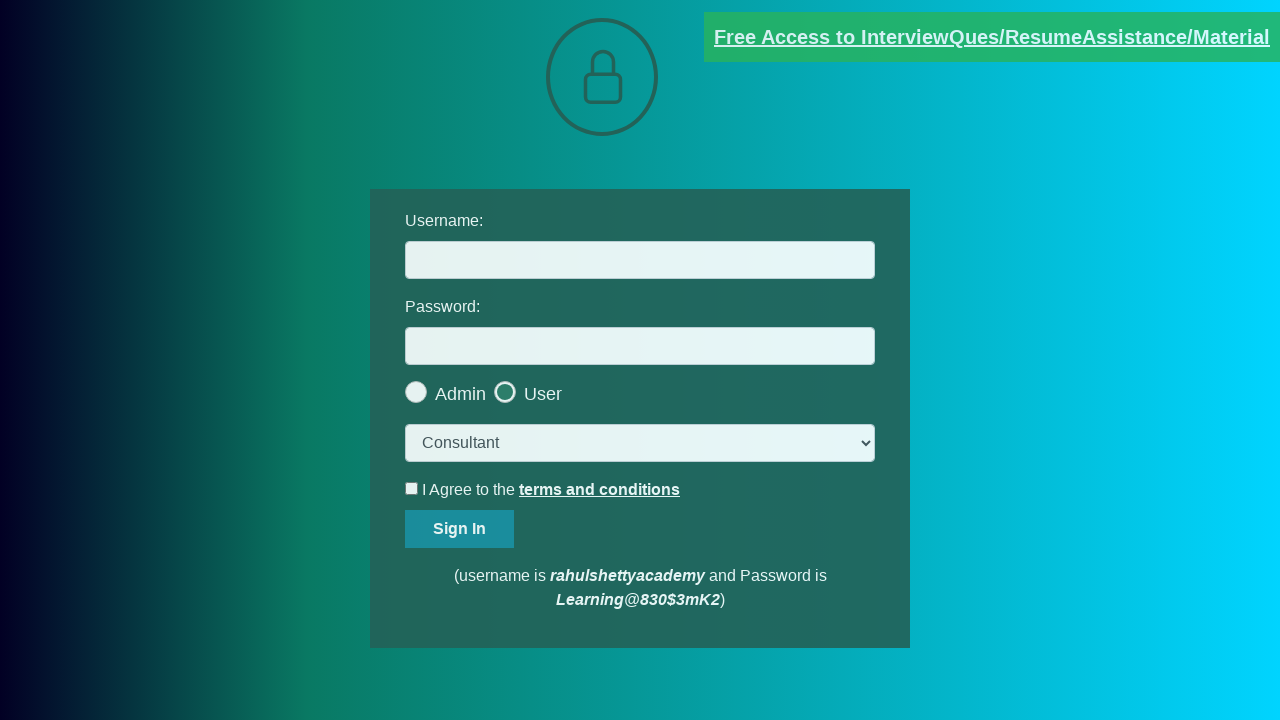

Clicked terms checkbox to enable it at (412, 488) on #terms
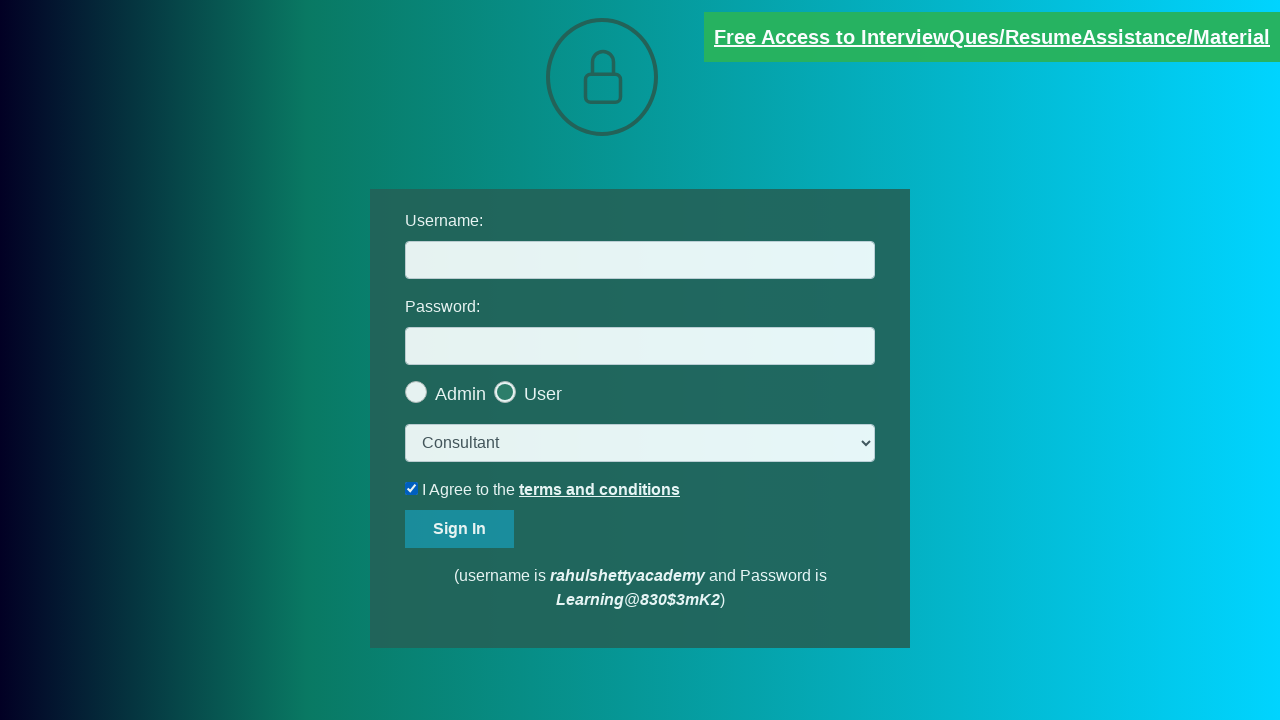

Verified terms checkbox is checked
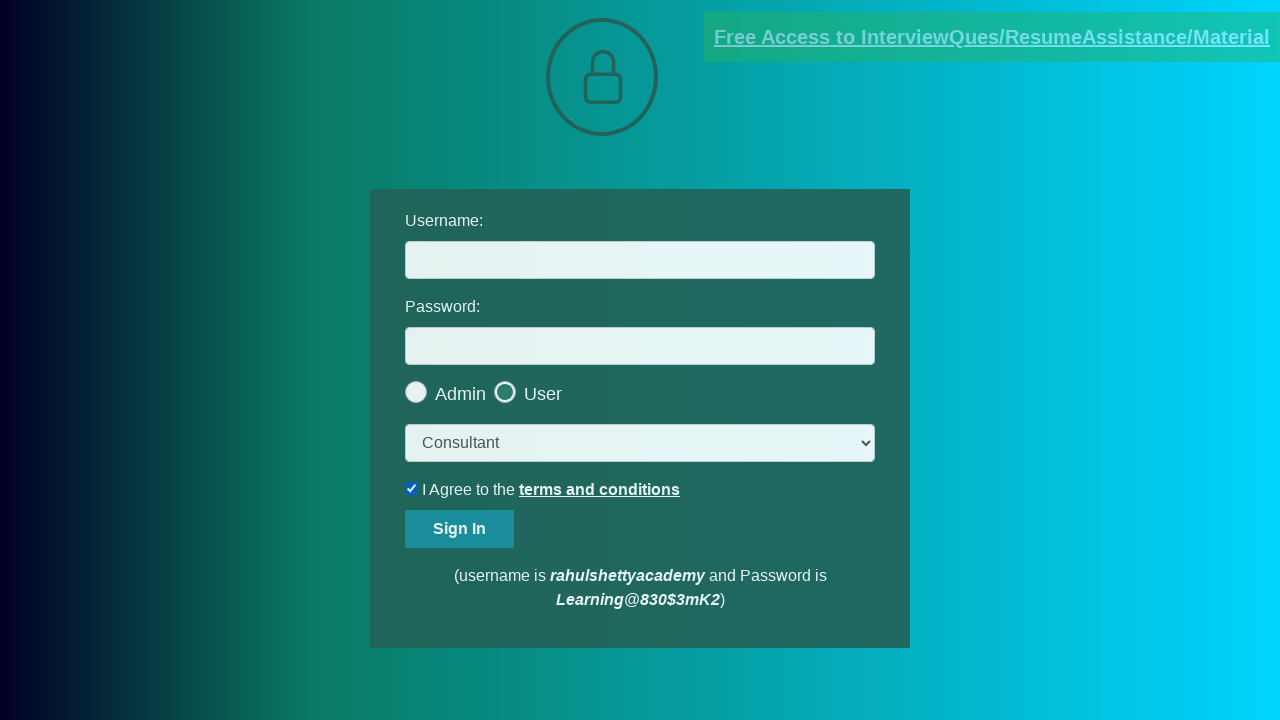

Unchecked the terms checkbox at (412, 488) on #terms
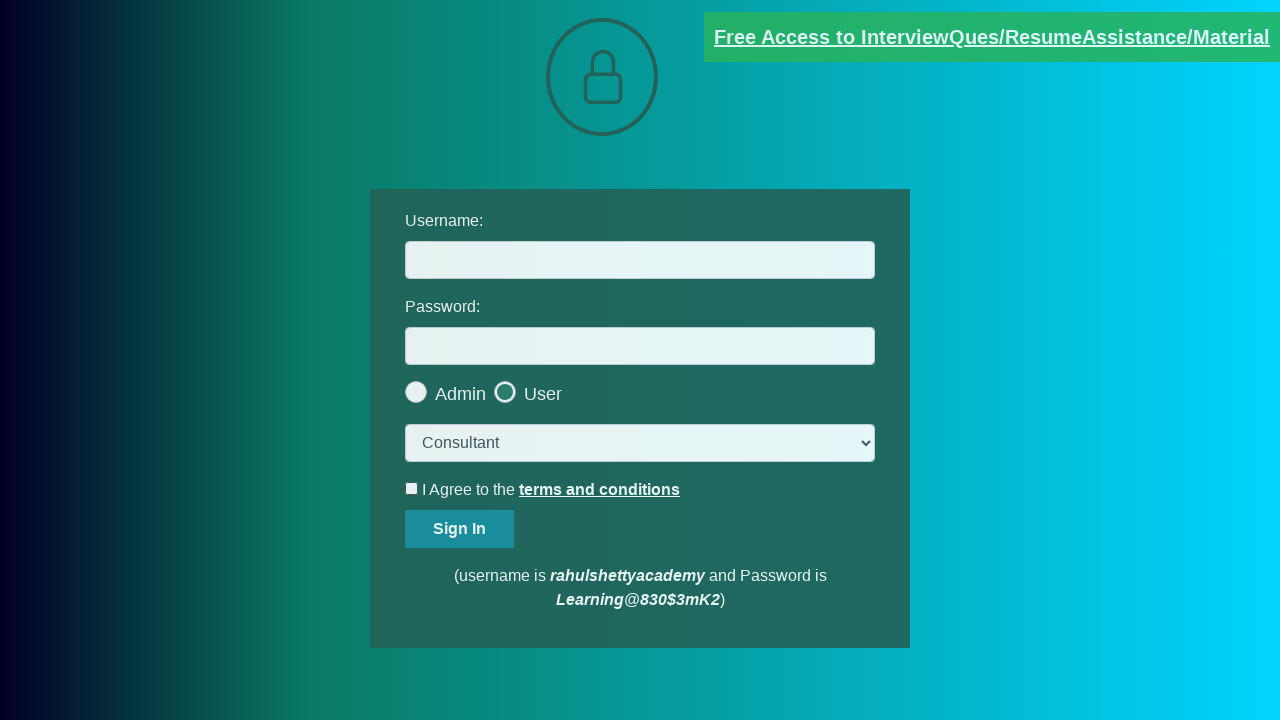

Verified blinking text element has correct 'blinkingText' class attribute
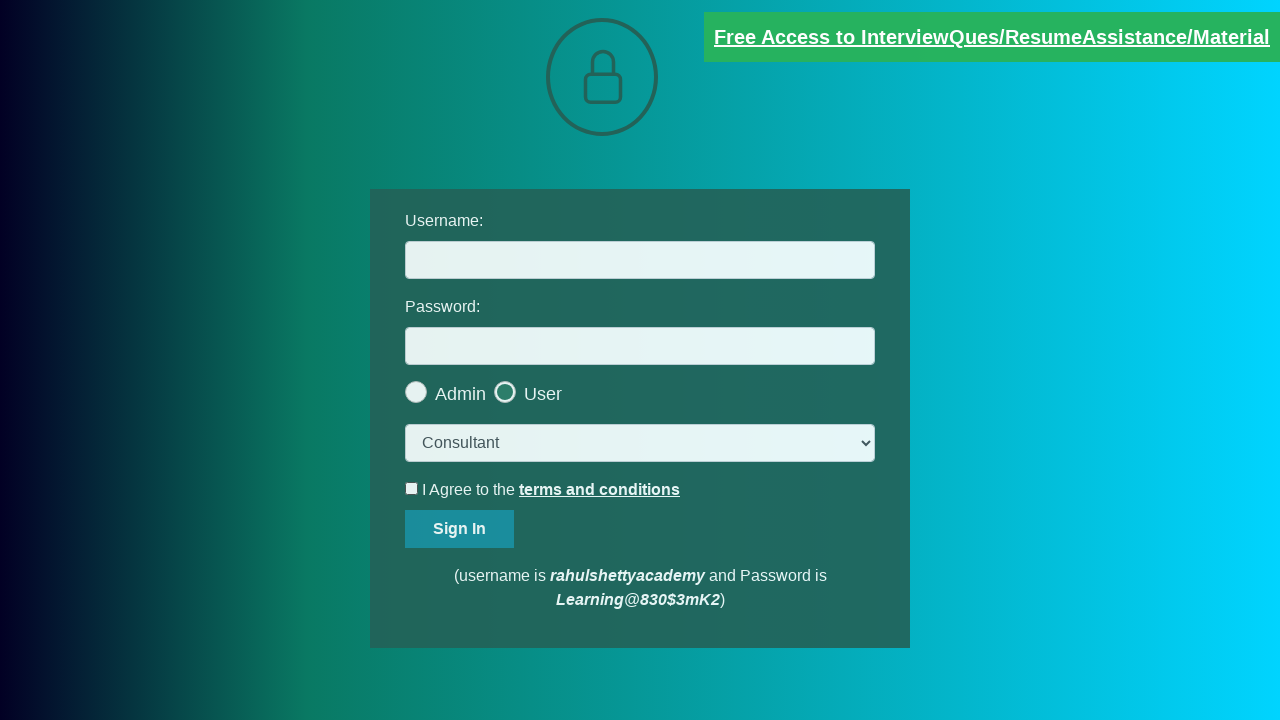

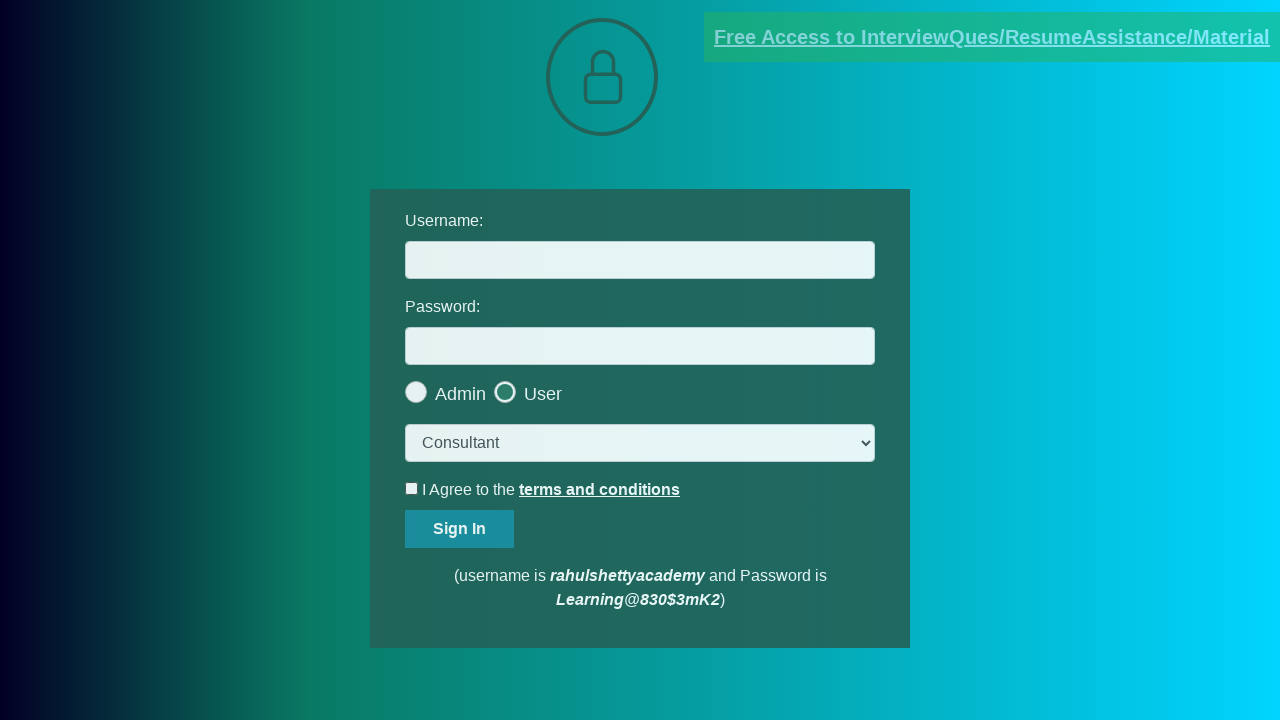